Tests mouse hover functionality by hovering over an element and clicking the "Top" link that appears

Starting URL: https://rahulshettyacademy.com/AutomationPractice/

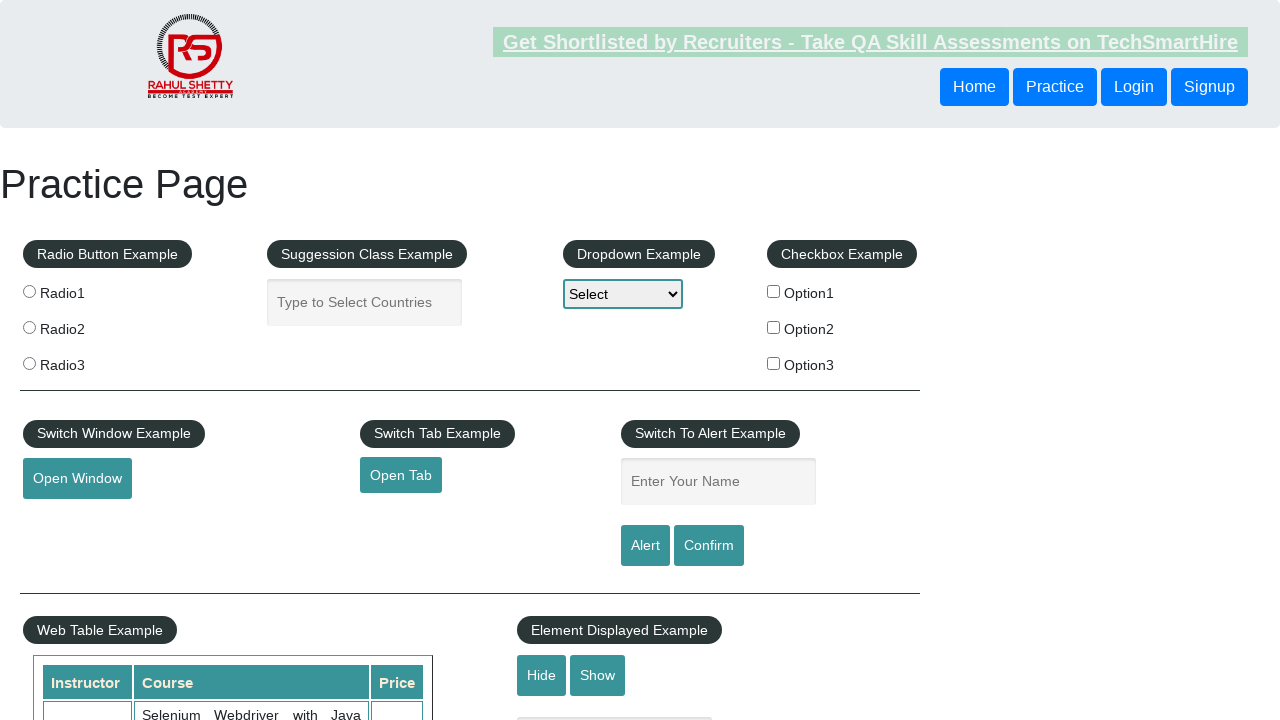

Hovered over the mouse hover element at (83, 361) on #mousehover
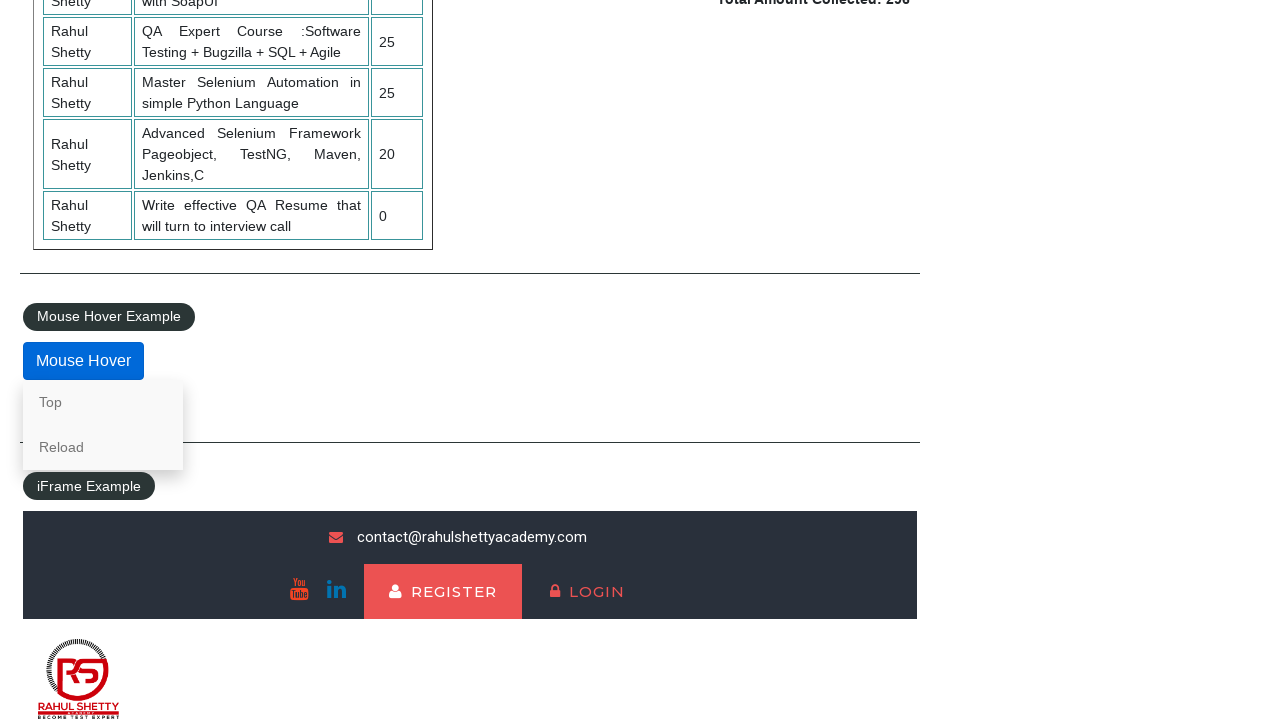

Clicked the 'Top' link that appeared after hovering at (103, 402) on internal:role=link[name="Top"i]
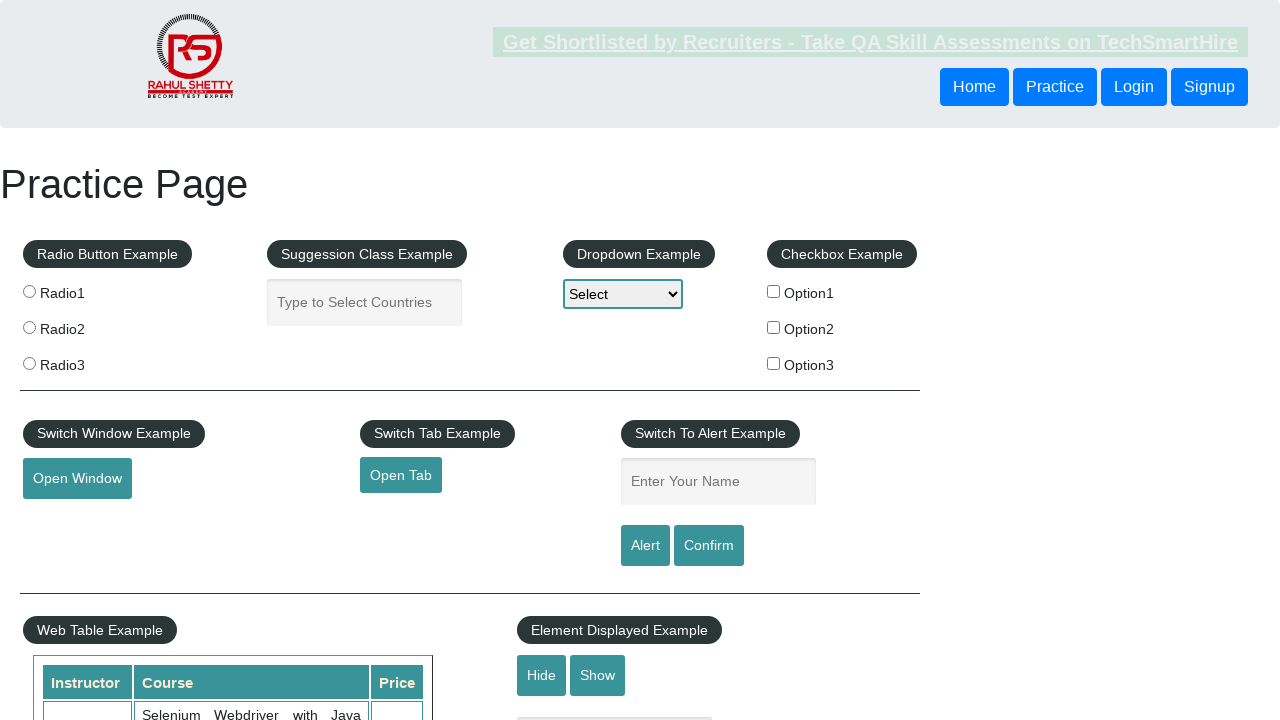

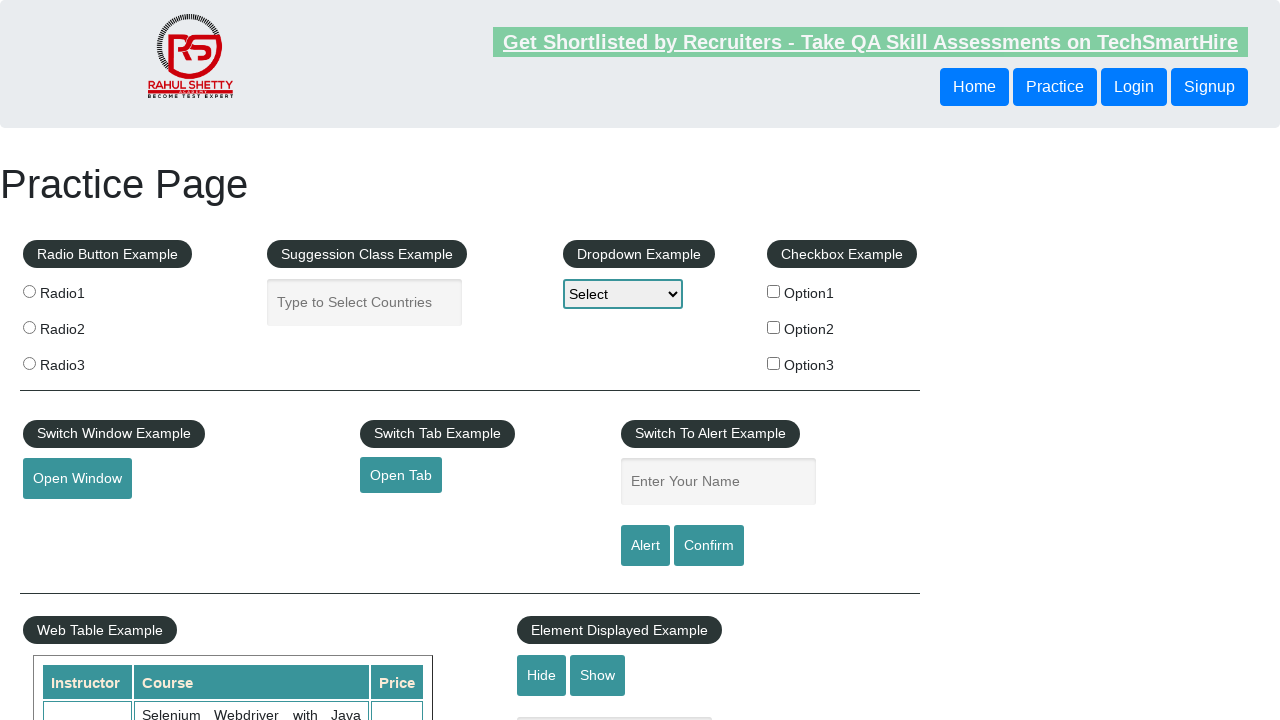